Tests JavaScript prompt dialog by clicking a button that triggers a prompt, entering a name, accepting it, and verifying the name appears in the result message.

Starting URL: https://the-internet.herokuapp.com/javascript_alerts

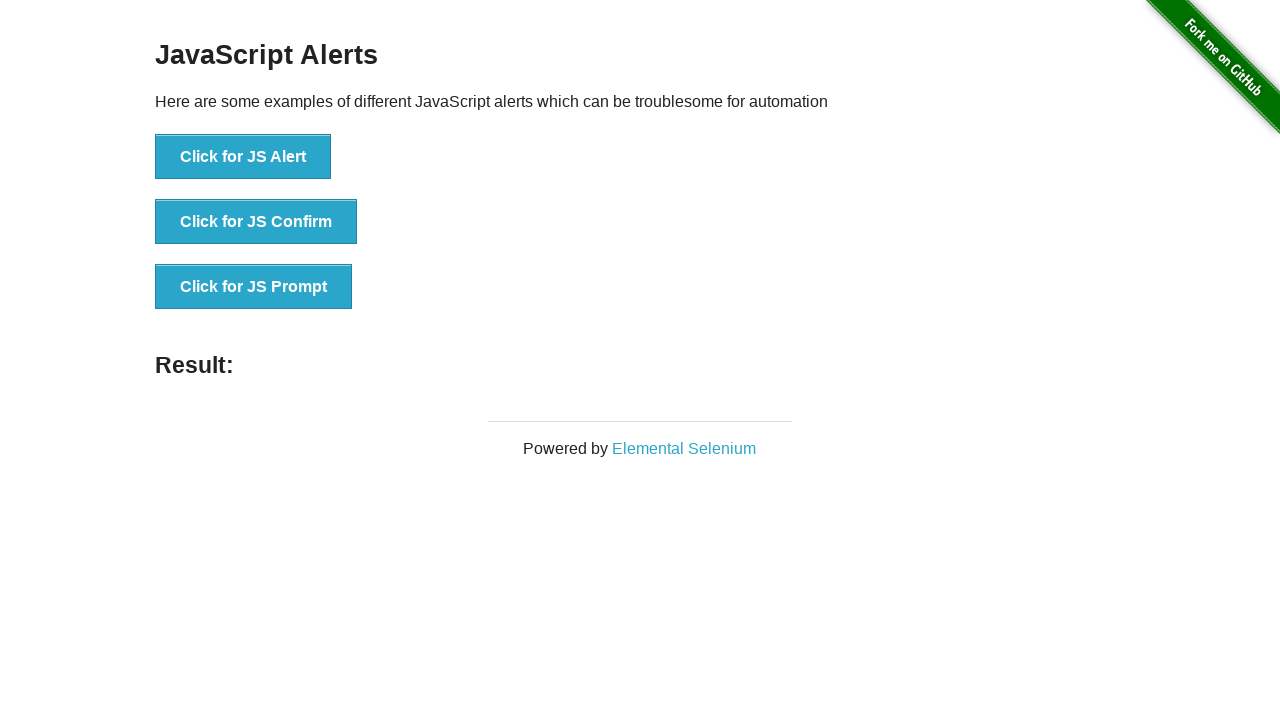

Set up dialog handler to accept prompt with 'Marcus Thompson'
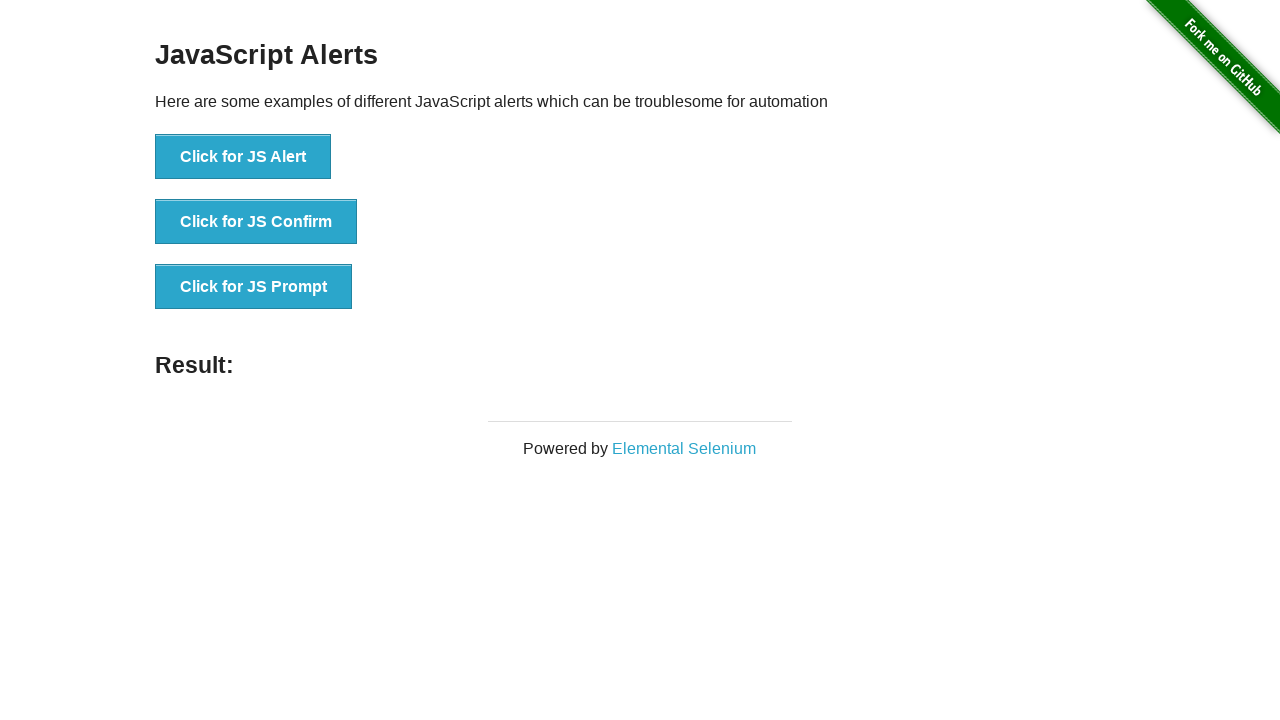

Clicked button to trigger JavaScript prompt dialog at (254, 287) on xpath=//*[text()='Click for JS Prompt']
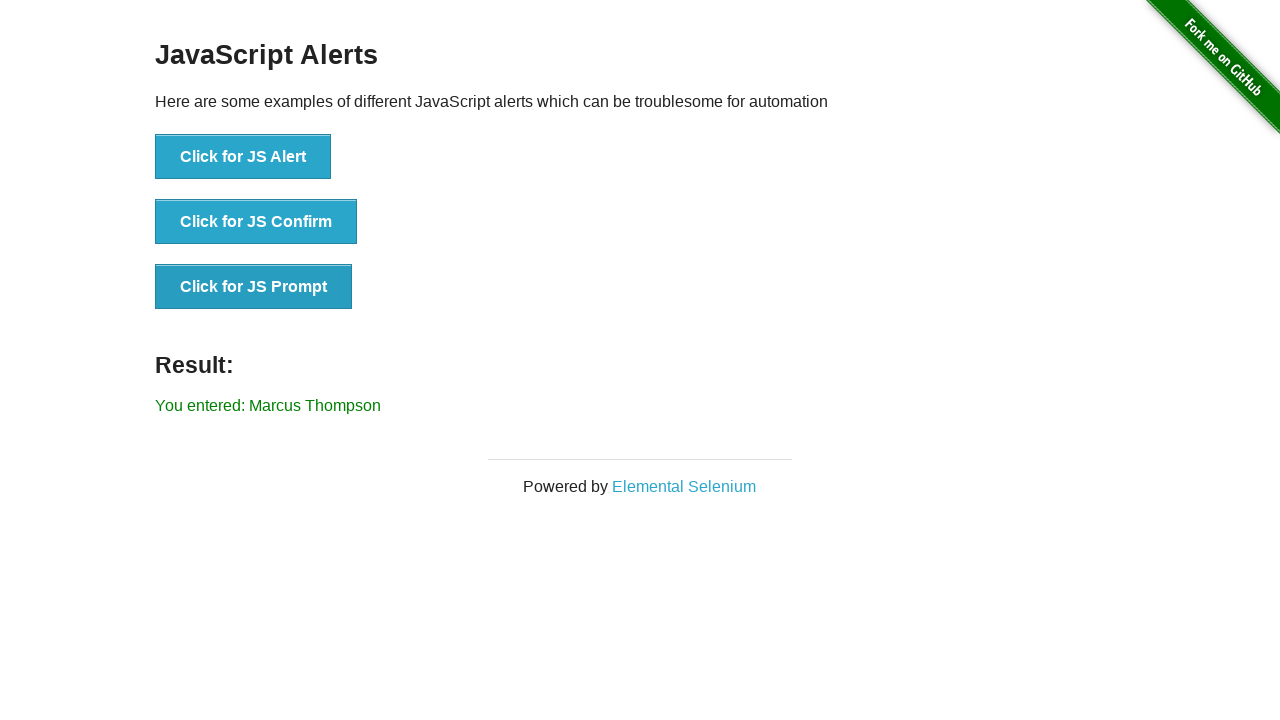

Waited for result message element to appear
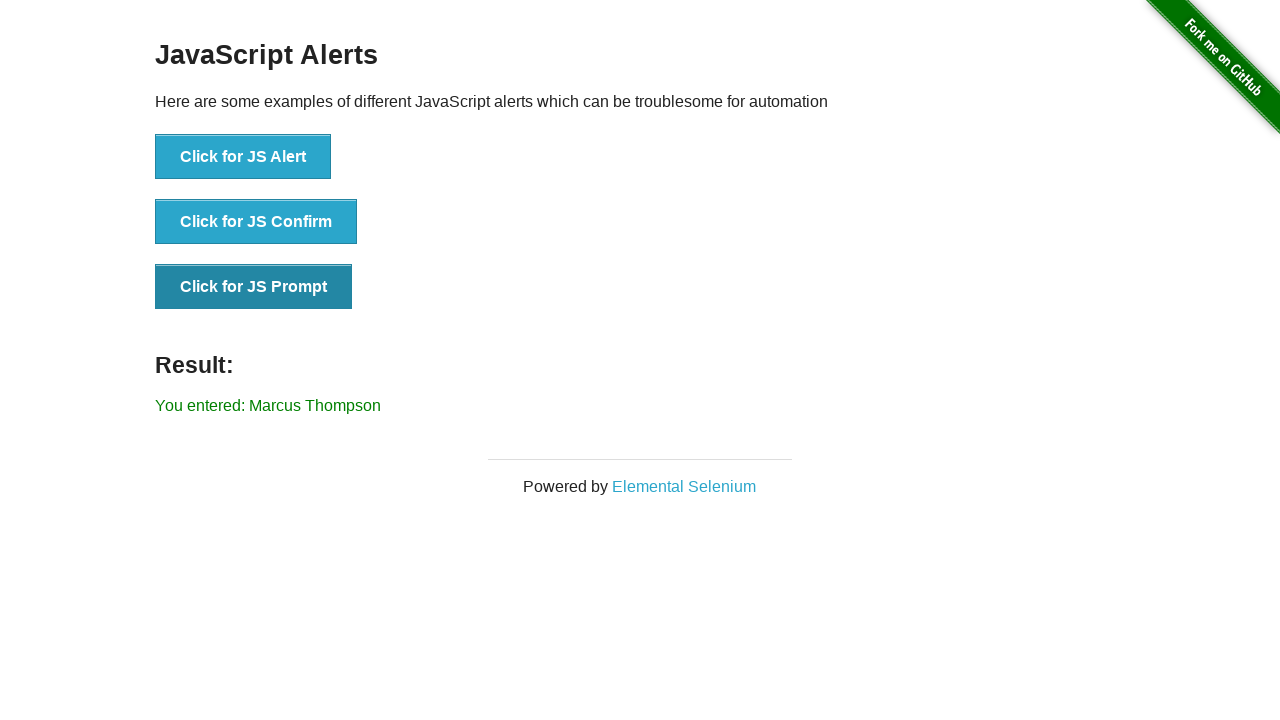

Retrieved result message text content
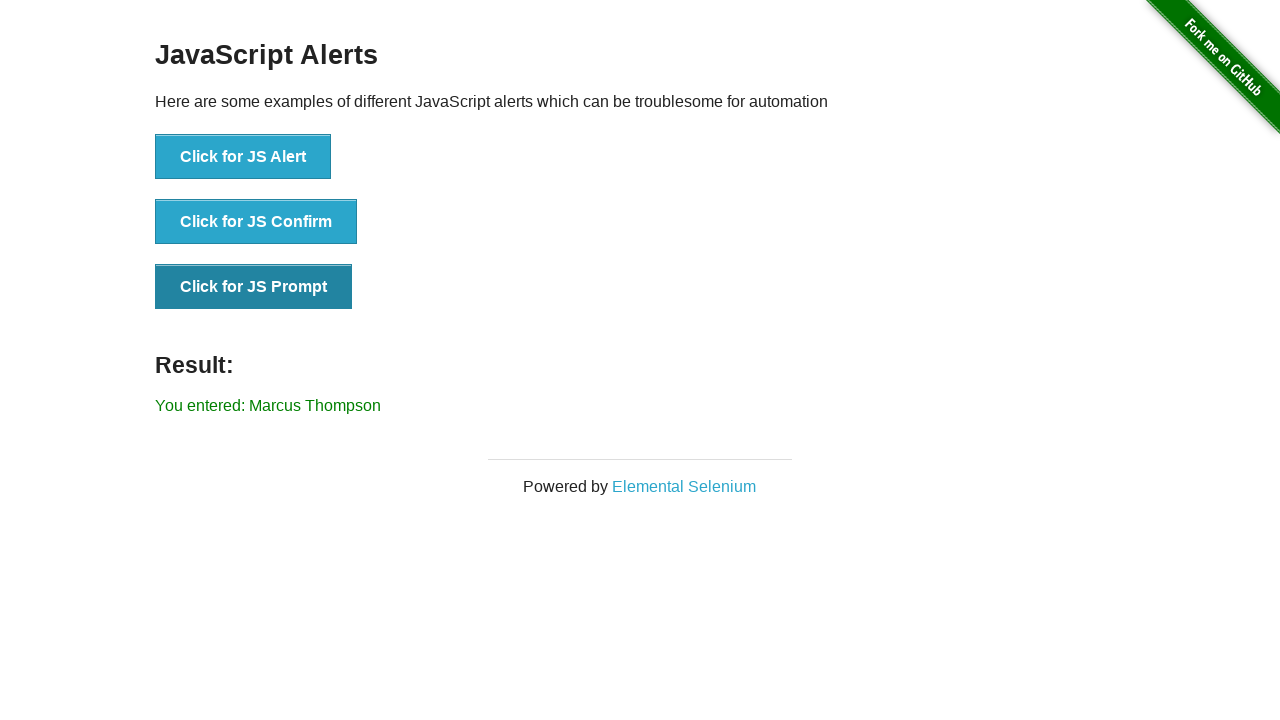

Verified that result message contains 'Marcus Thompson'
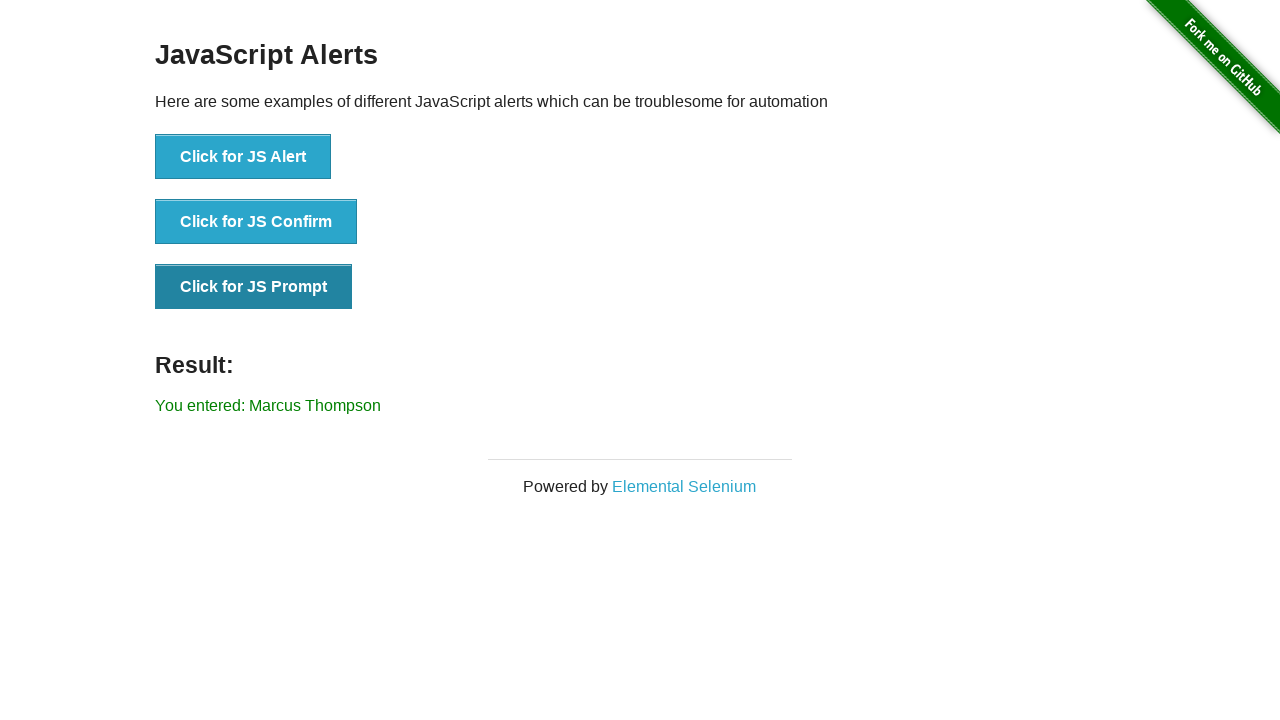

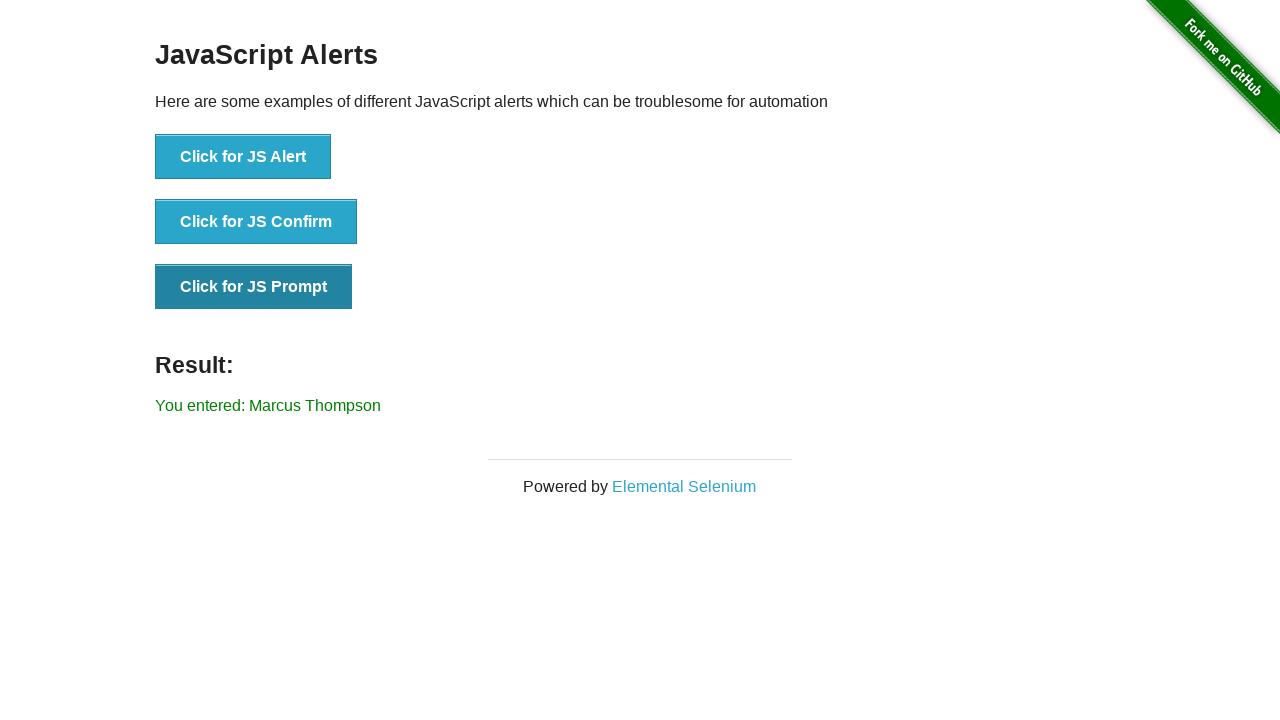